Tests explicit wait functionality by waiting for specific conditions before entering text into a text field

Starting URL: https://www.selenium.dev/selenium/web/web-form.html

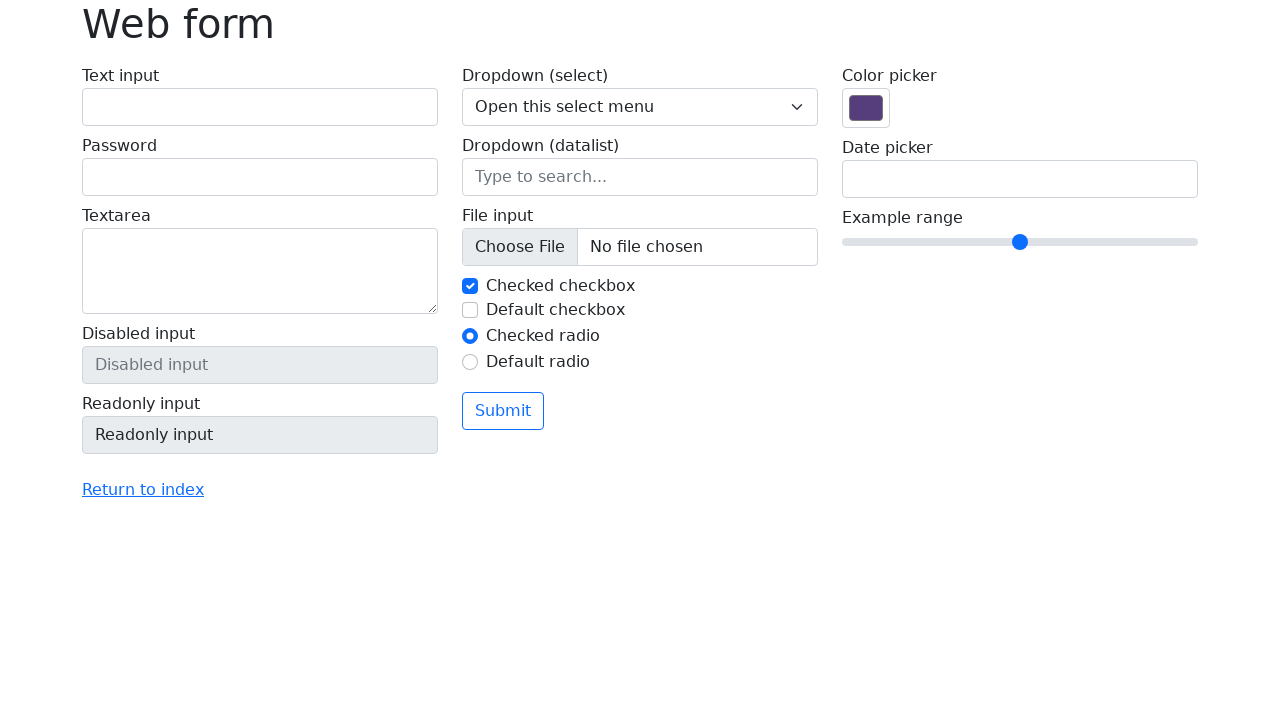

Waited for text field #my-text-id to become visible
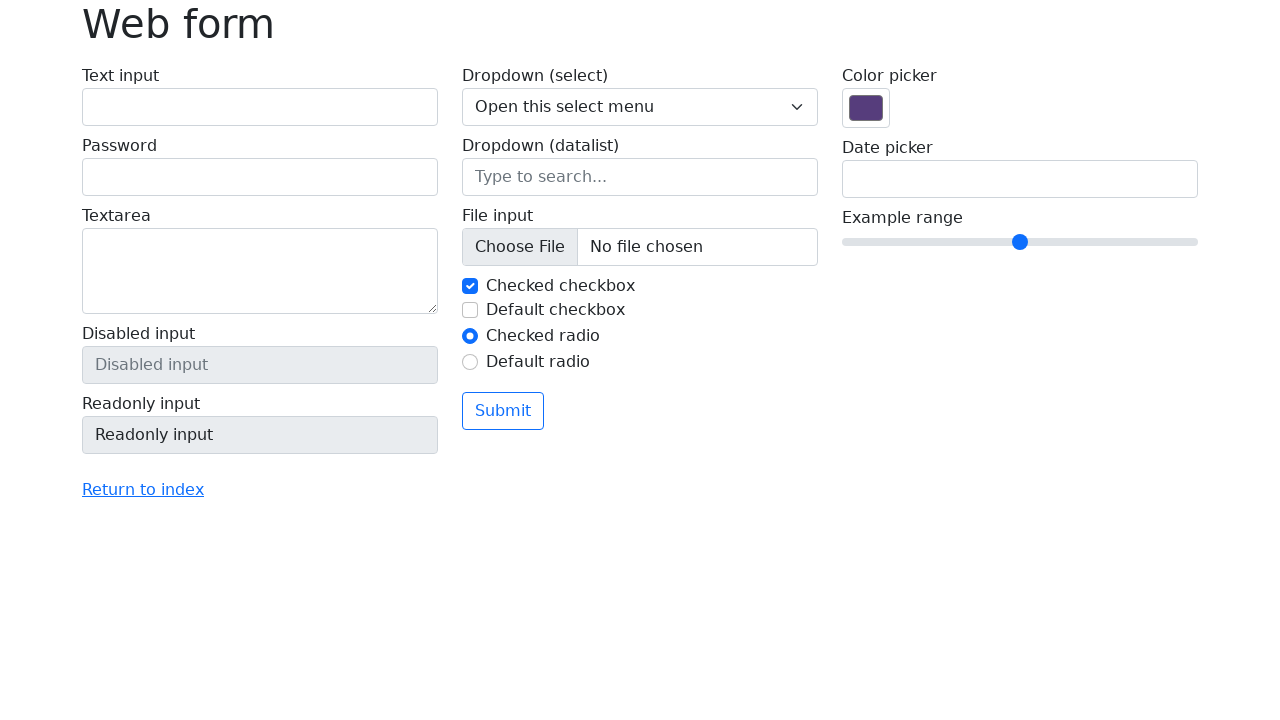

Entered text into the visible text field on #my-text-id
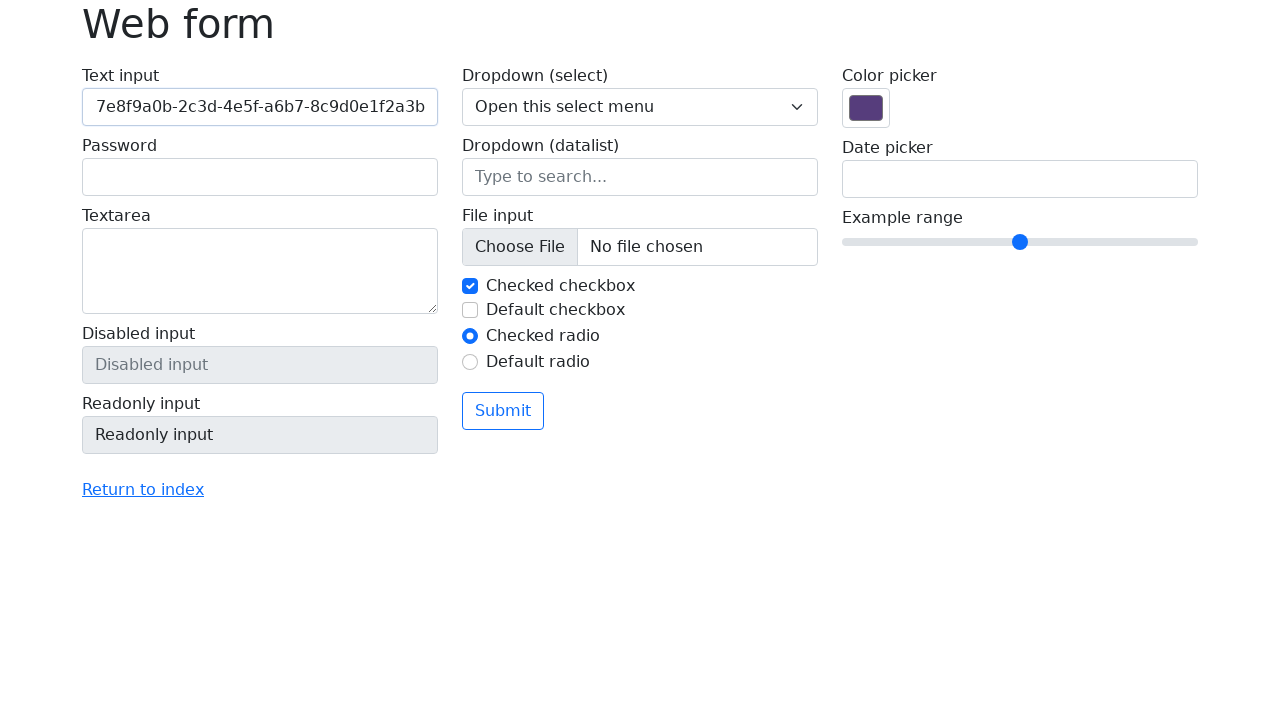

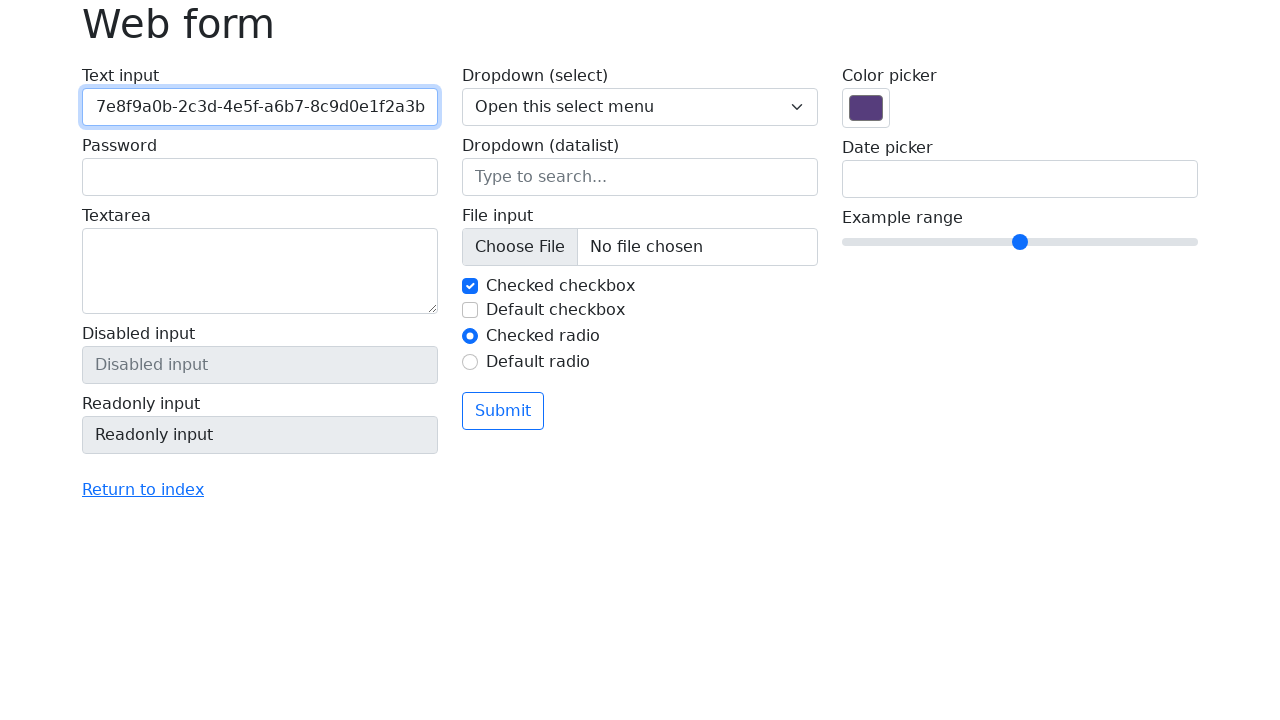